Tests registration form by filling in name, email, and password fields and submitting the form

Starting URL: https://demoapps.qspiders.com/ui

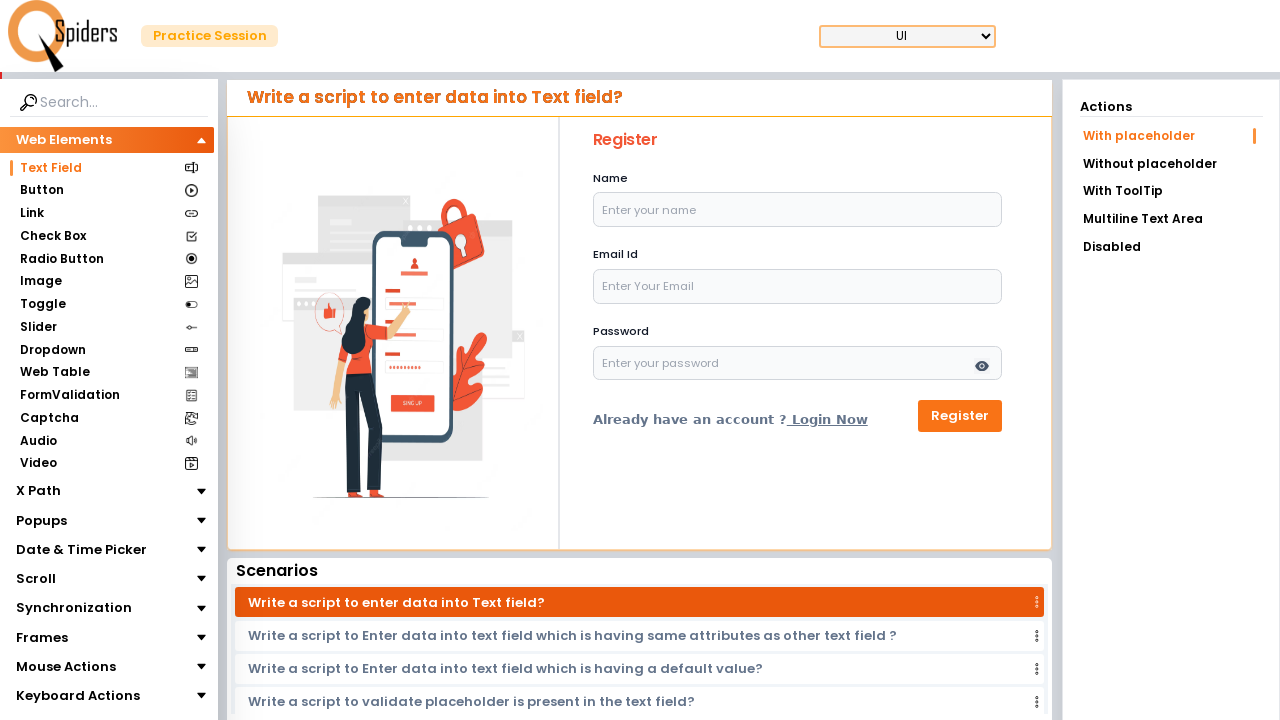

Filled name field with 'Pavan kumar' on input#name
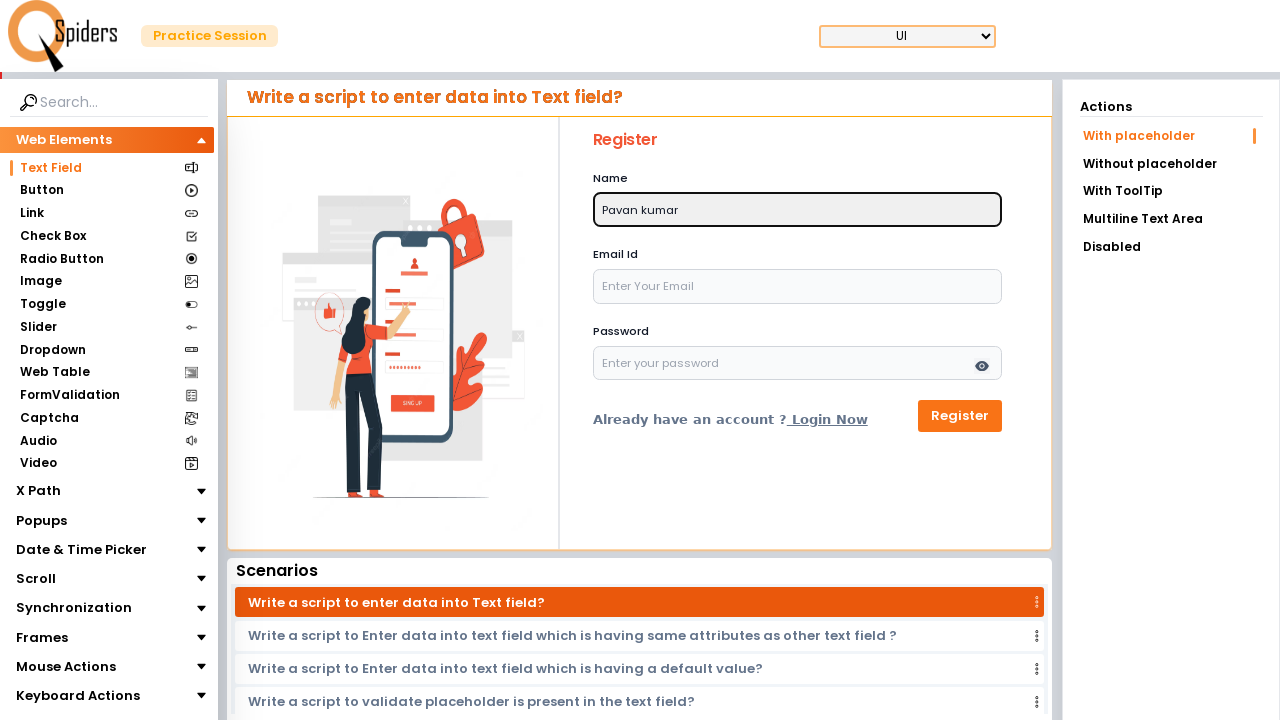

Filled email field with 'Pavan@gmail.com' on input#email
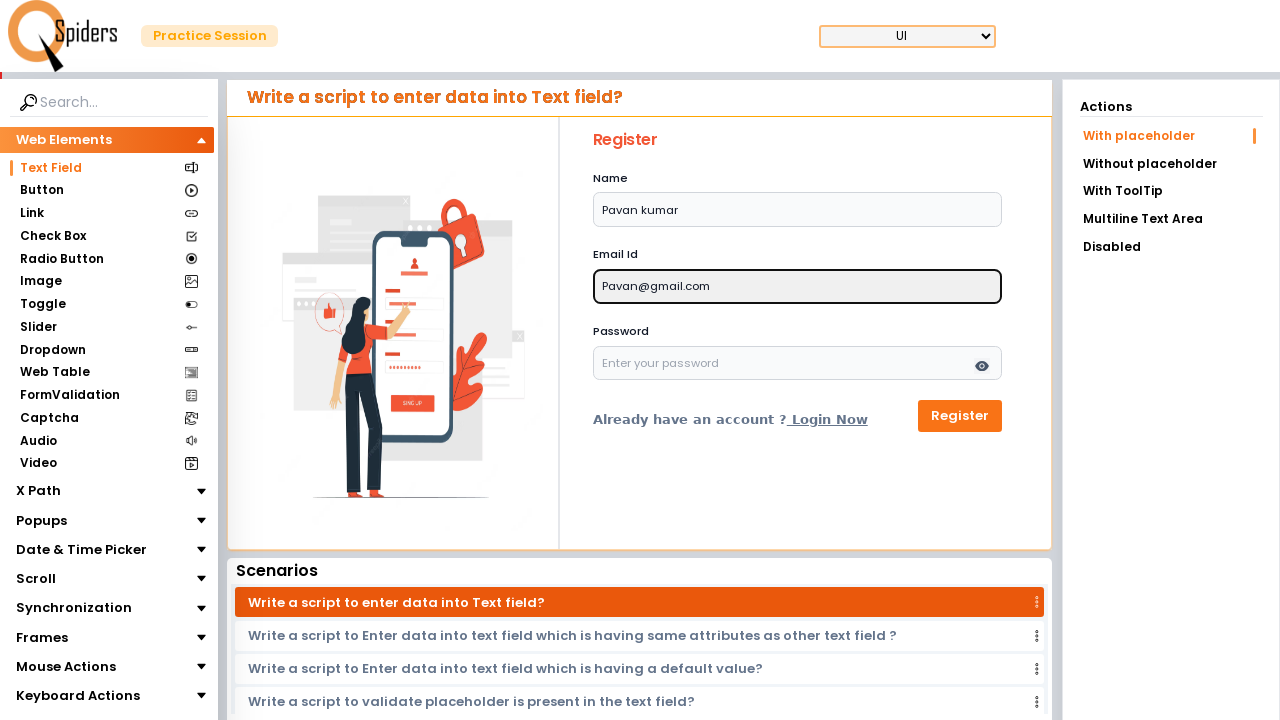

Filled password field with 'Pavan@47' on input#password
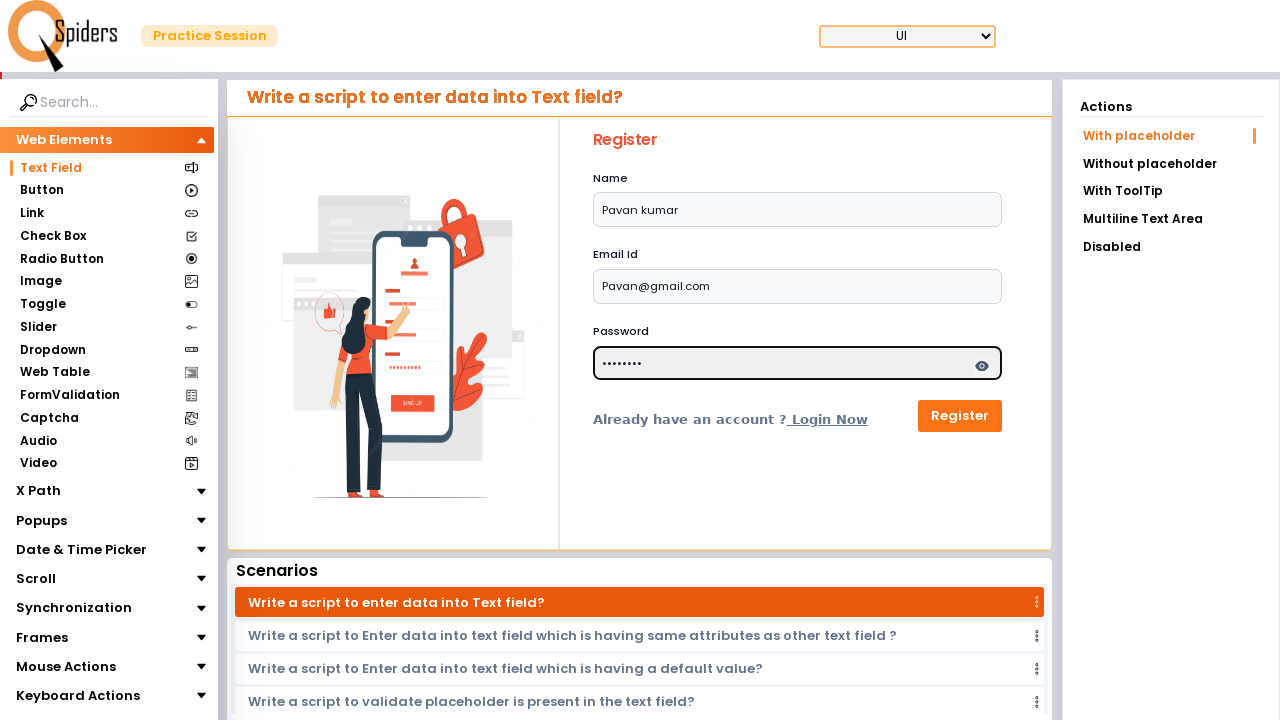

Clicked Register button to submit the form at (960, 416) on button:text('Register')
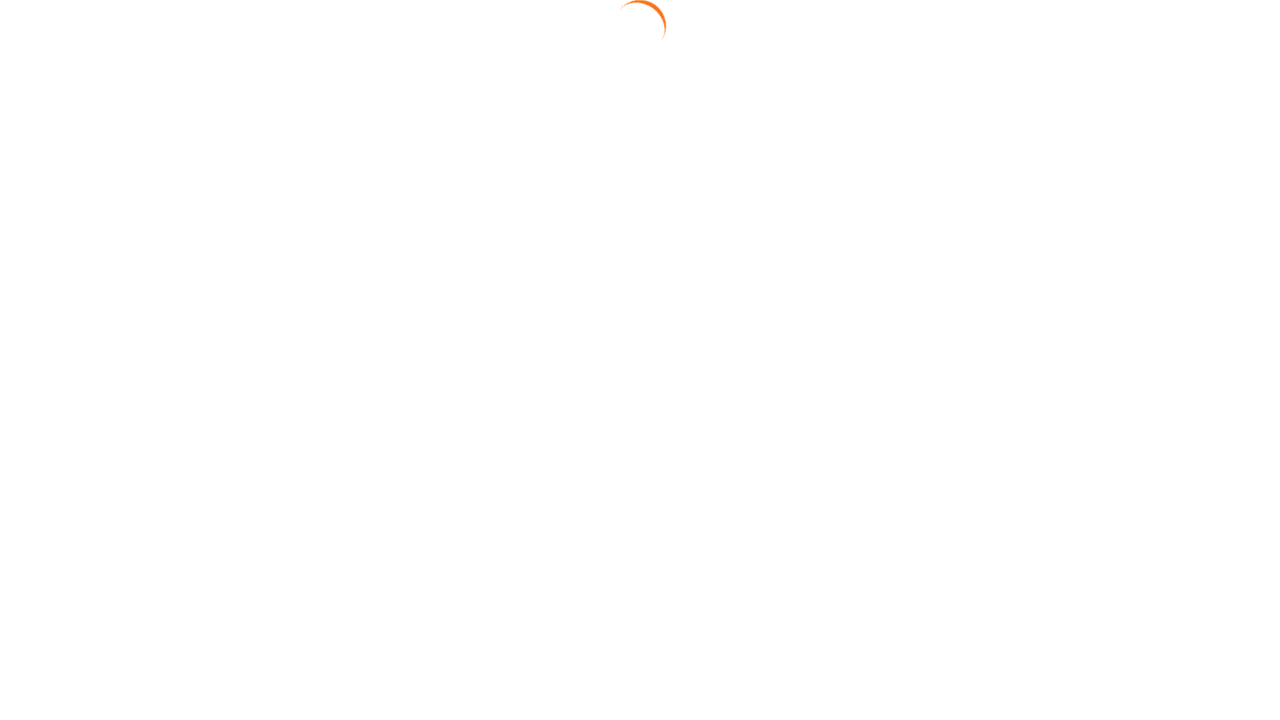

Waited 4 seconds for form submission to complete
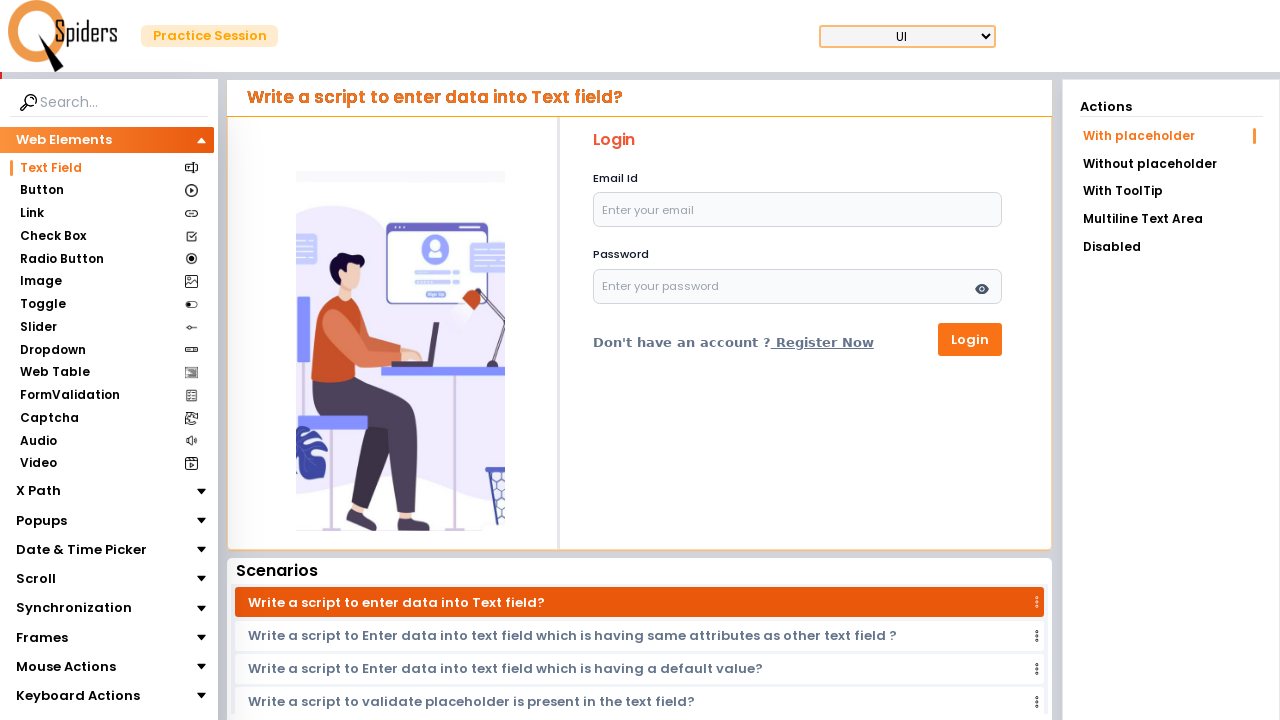

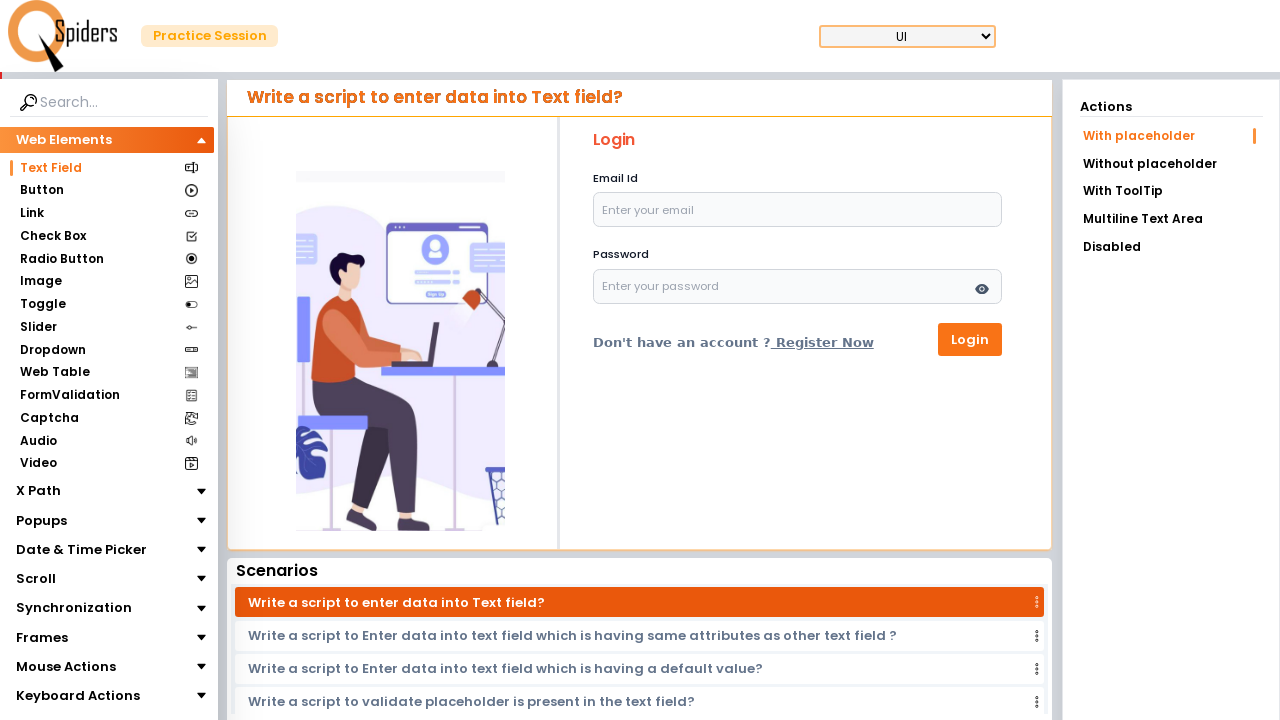